Navigates to OpenWeatherMap homepage and verifies the page title

Starting URL: https://openweathermap.org/

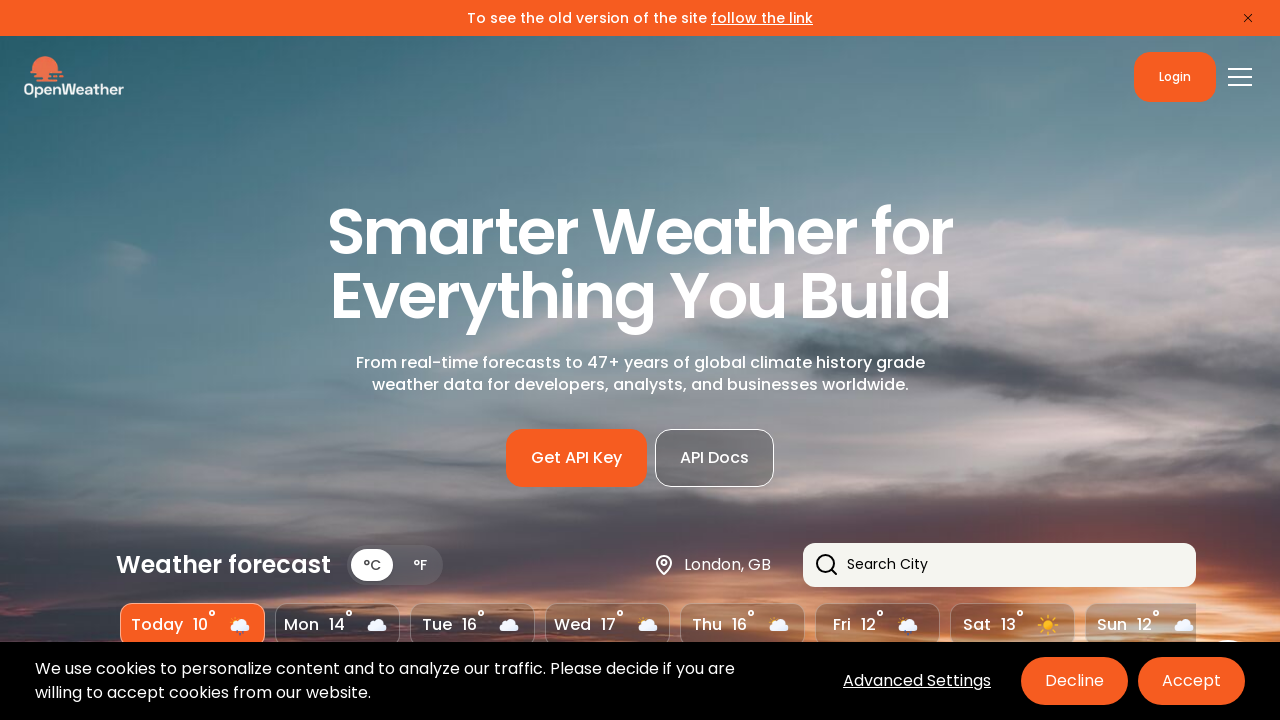

Navigated to OpenWeatherMap homepage
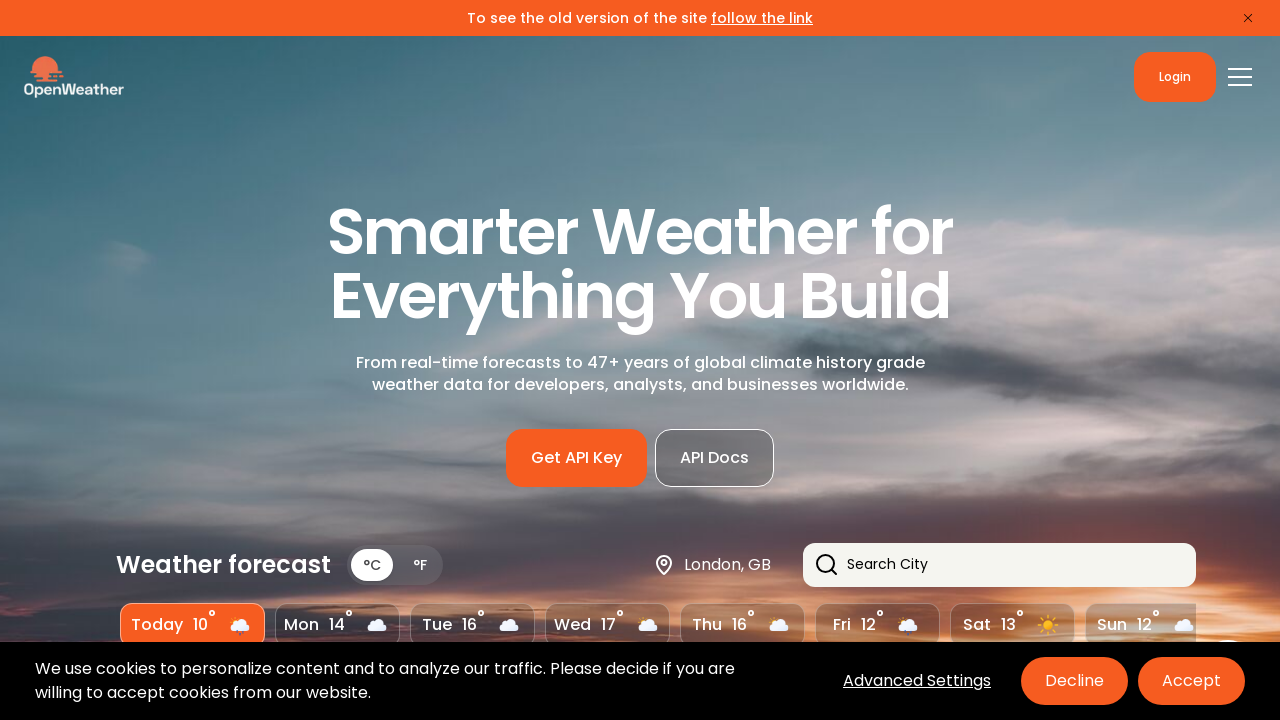

Verified page title is not 'Current weather and forecast - OpenWeatherMap'
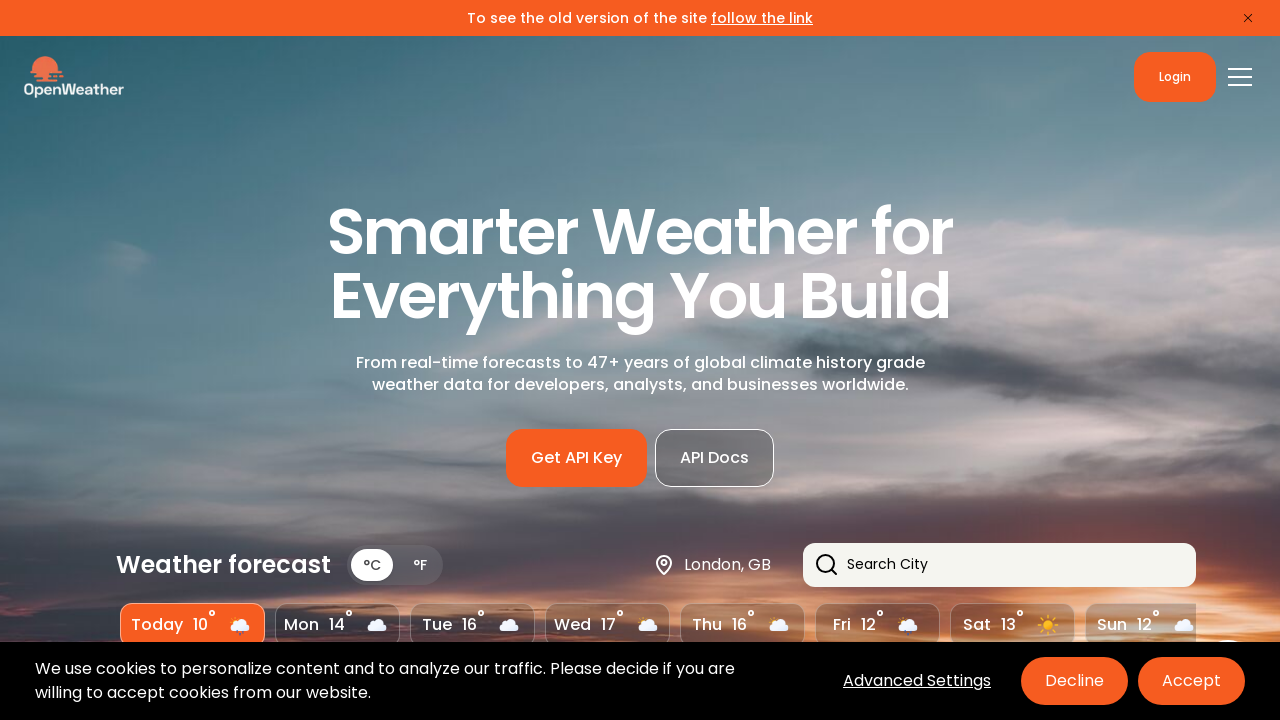

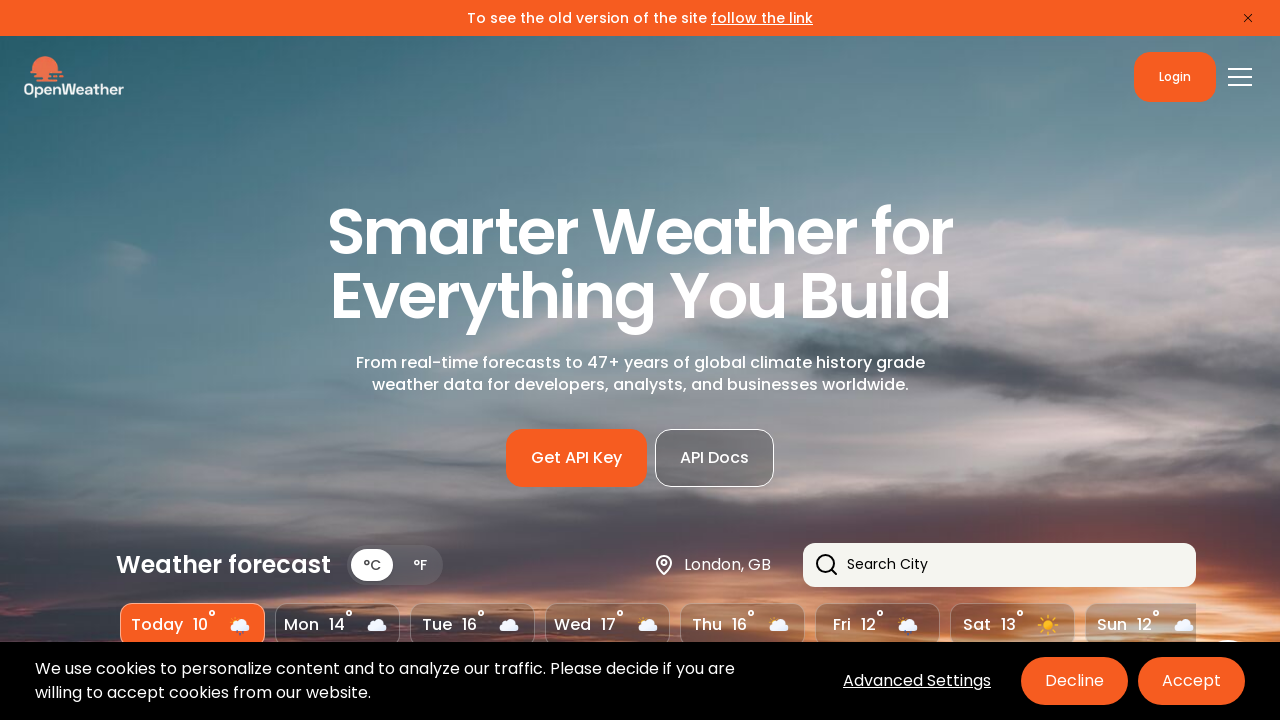